Tests Hacker News search functionality by searching for "selenium" and verifying the results contain the search term

Starting URL: https://news.ycombinator.com

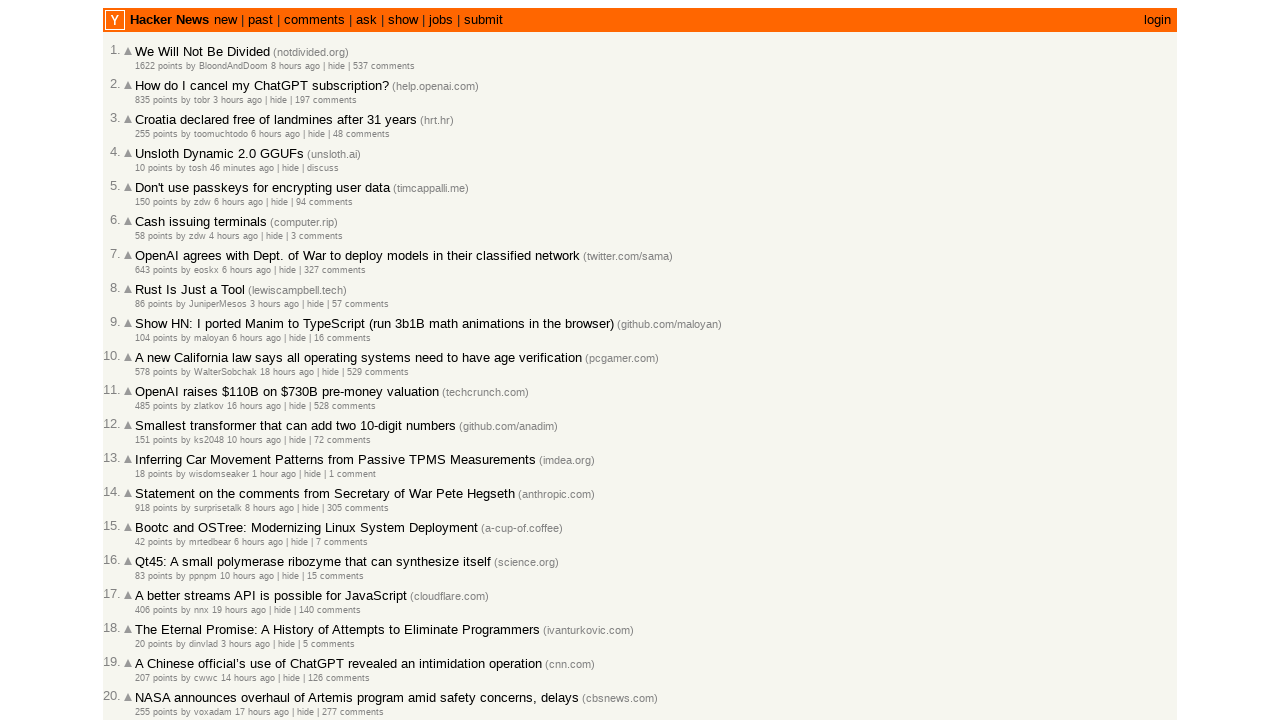

Filled search box with 'selenium' on input[name='q']
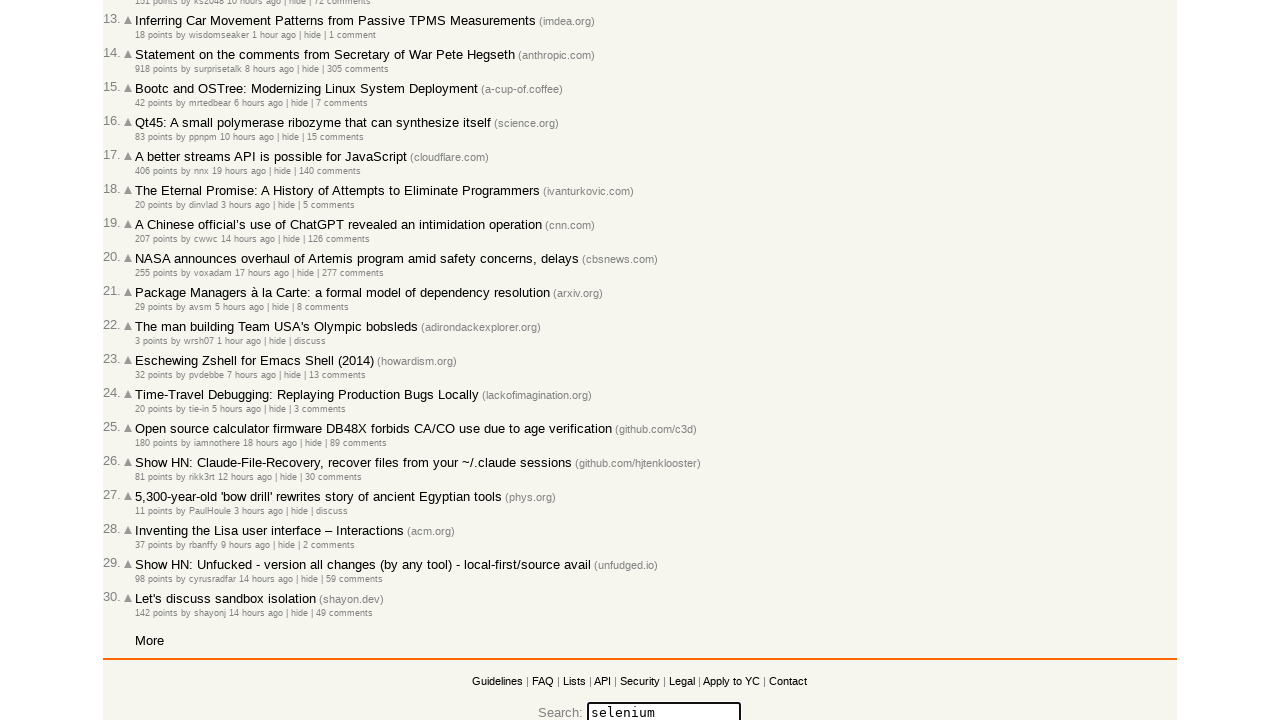

Pressed Enter to submit search for 'selenium' on input[name='q']
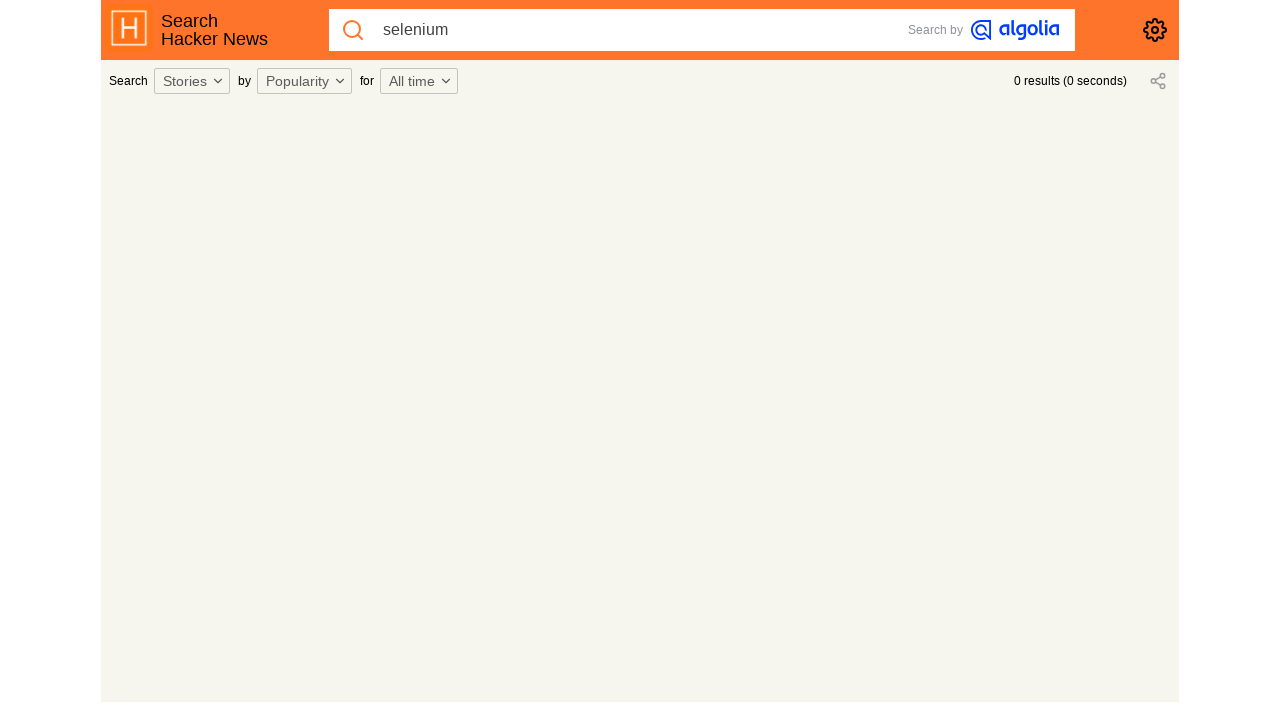

Search results loaded after network idle
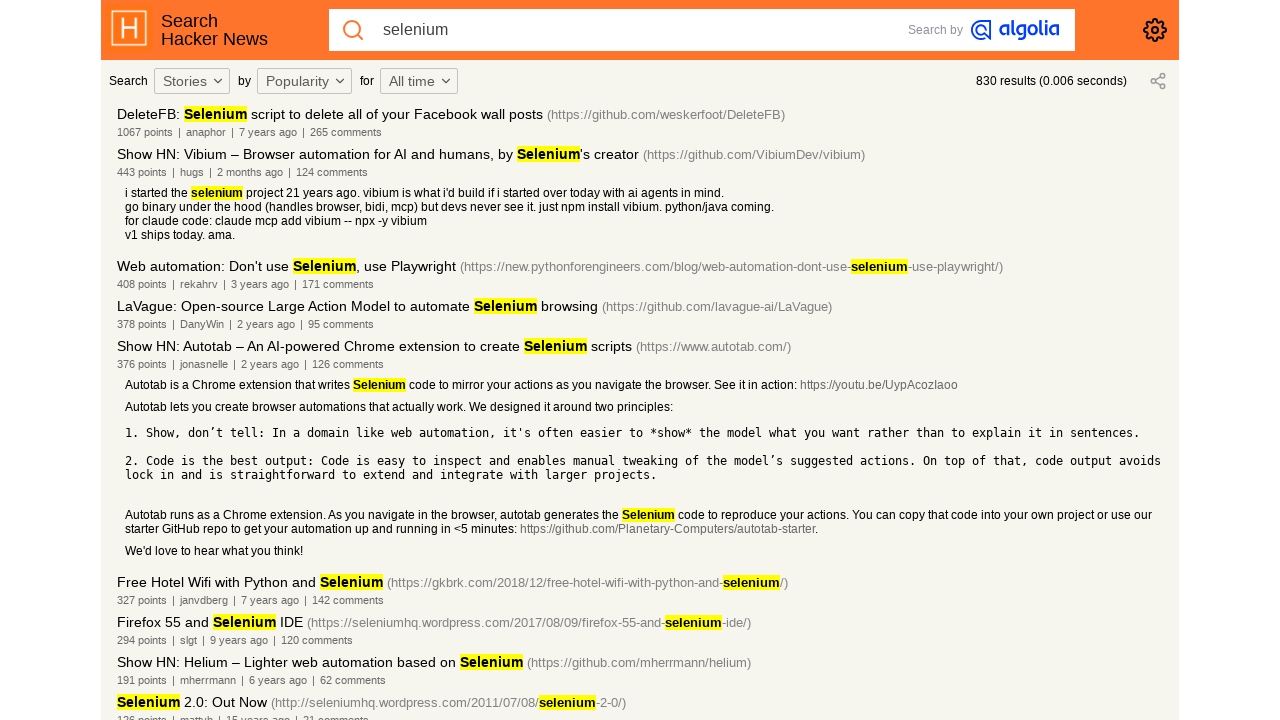

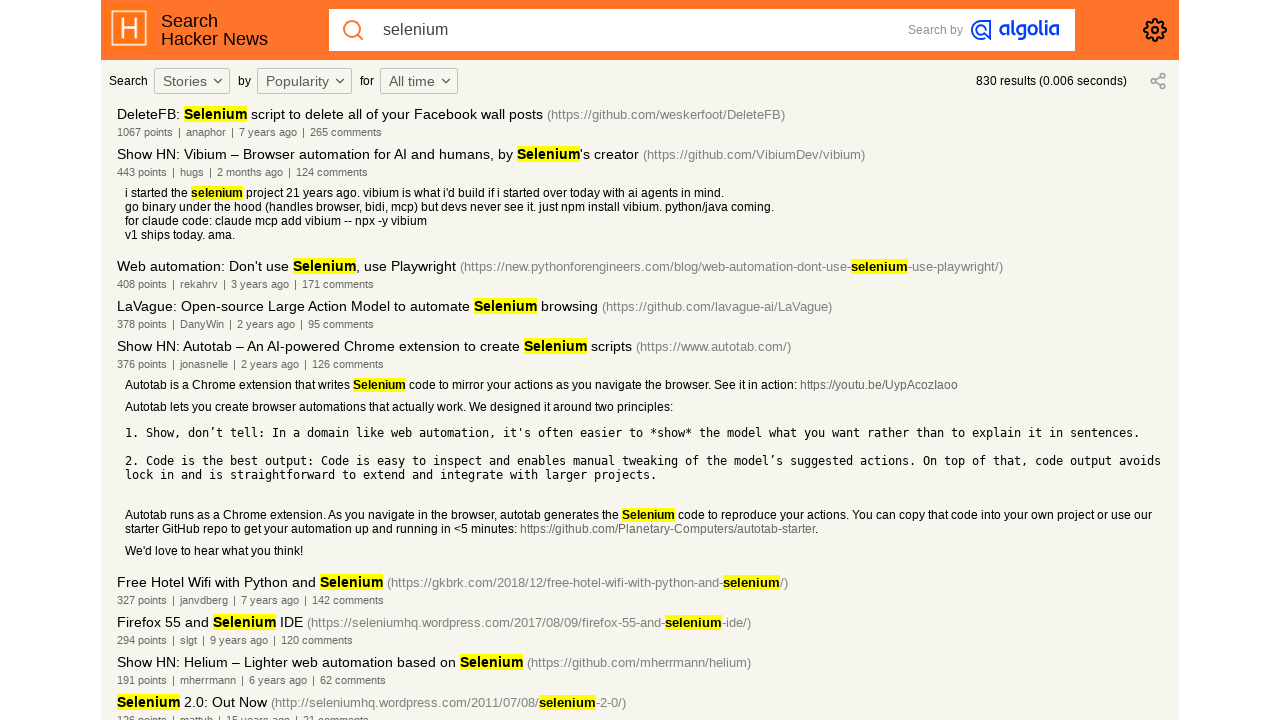